Tests input functionality by navigating to the Inputs page, filling a number input, and verifying the value

Starting URL: https://practice.cydeo.com/

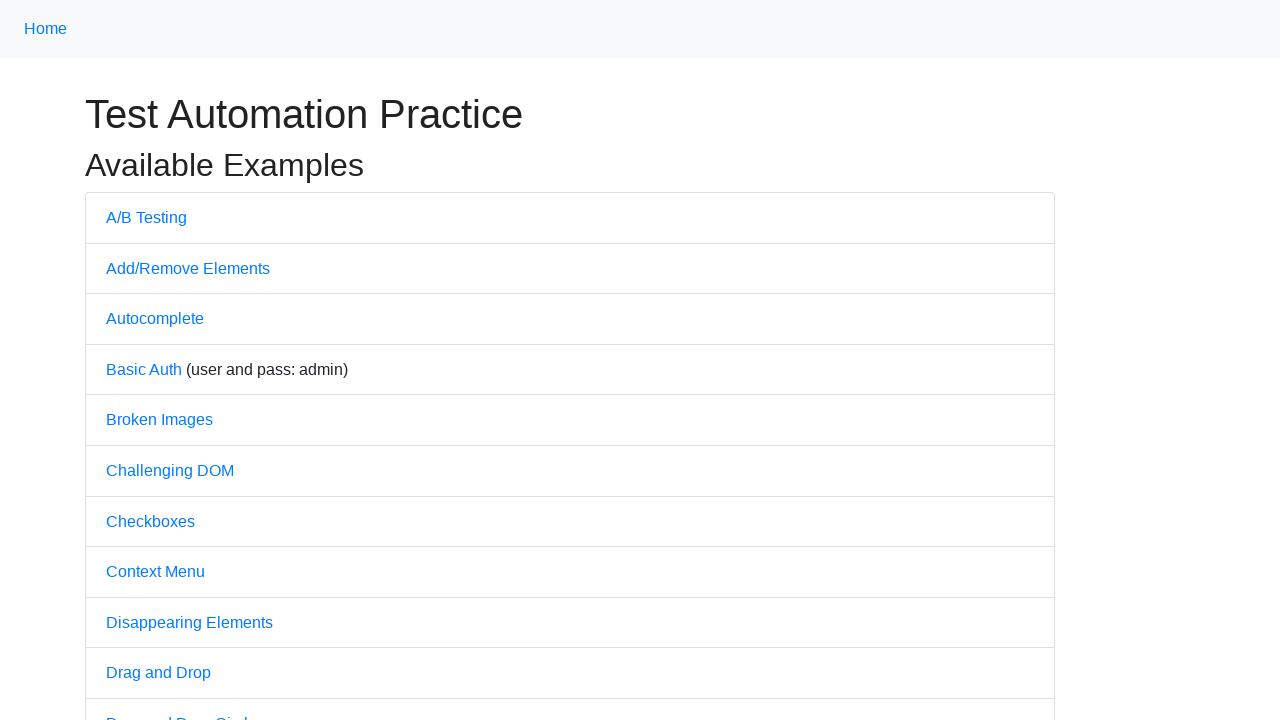

Clicked on Inputs link to navigate to the Inputs page at (128, 361) on internal:text="Inputs"i
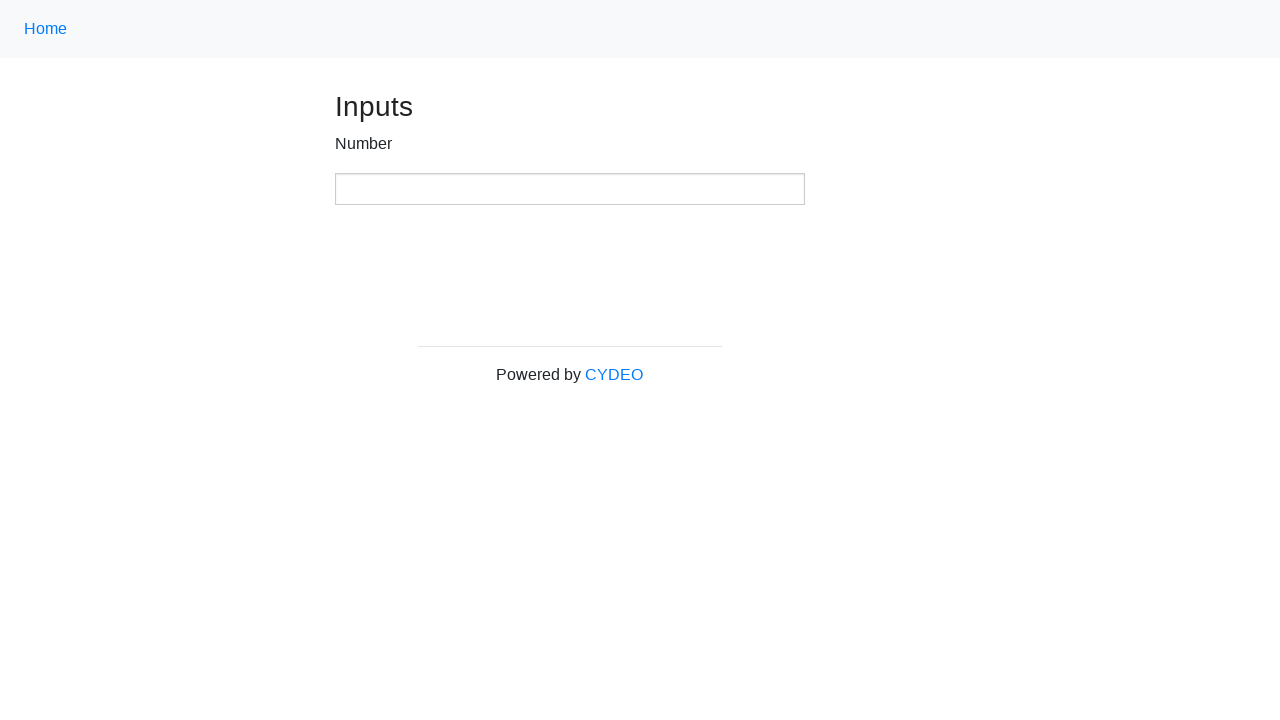

Located number input element
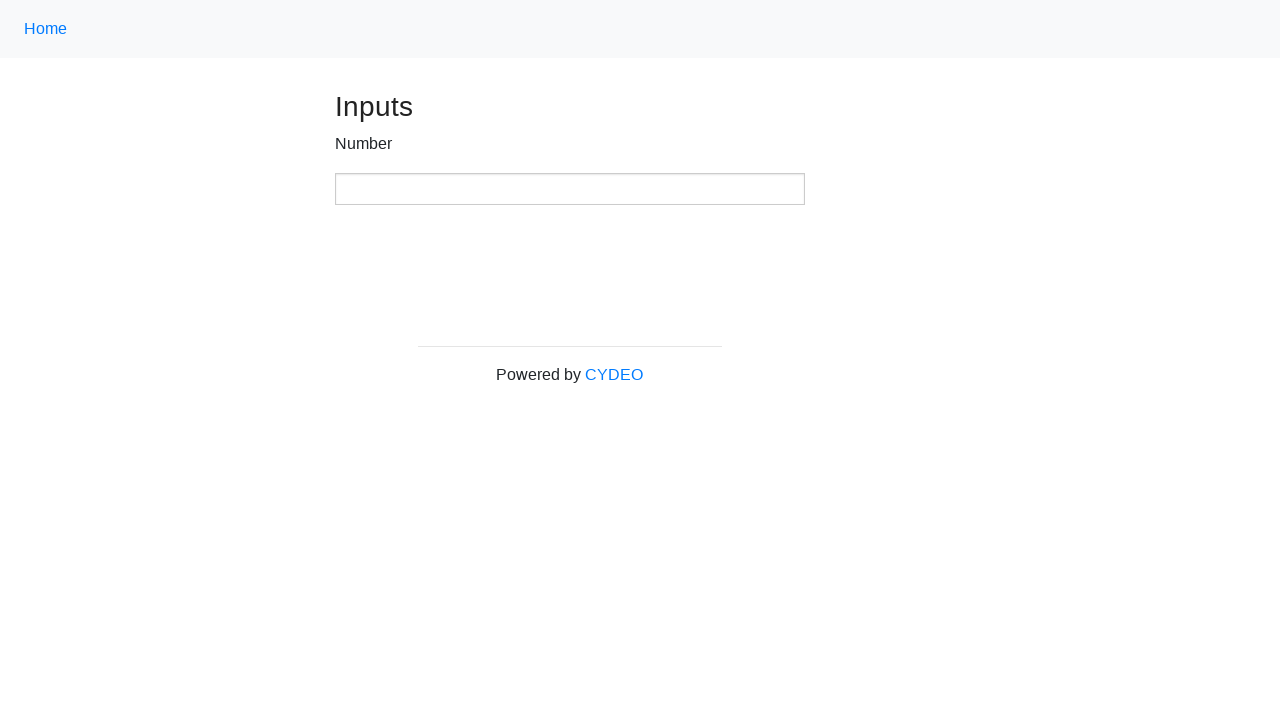

Filled number input box with value '1234' on xpath=//input[@type='number']
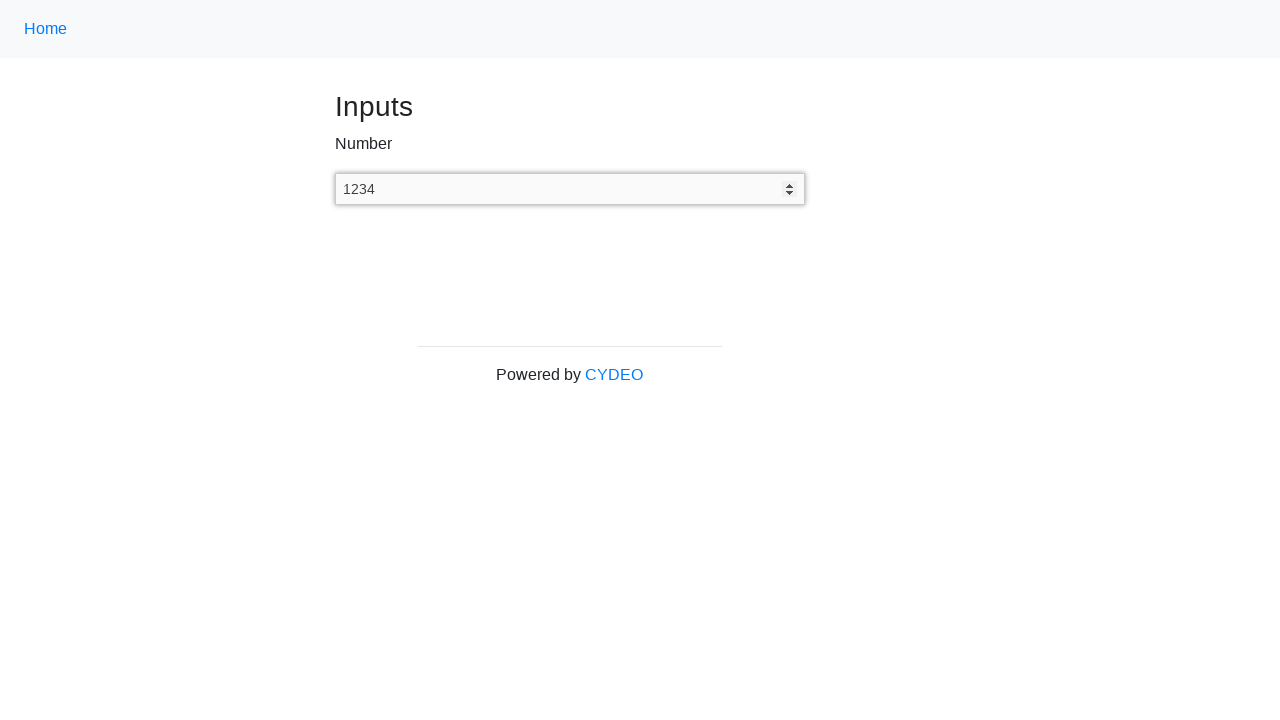

Retrieved input value: '1234' for verification
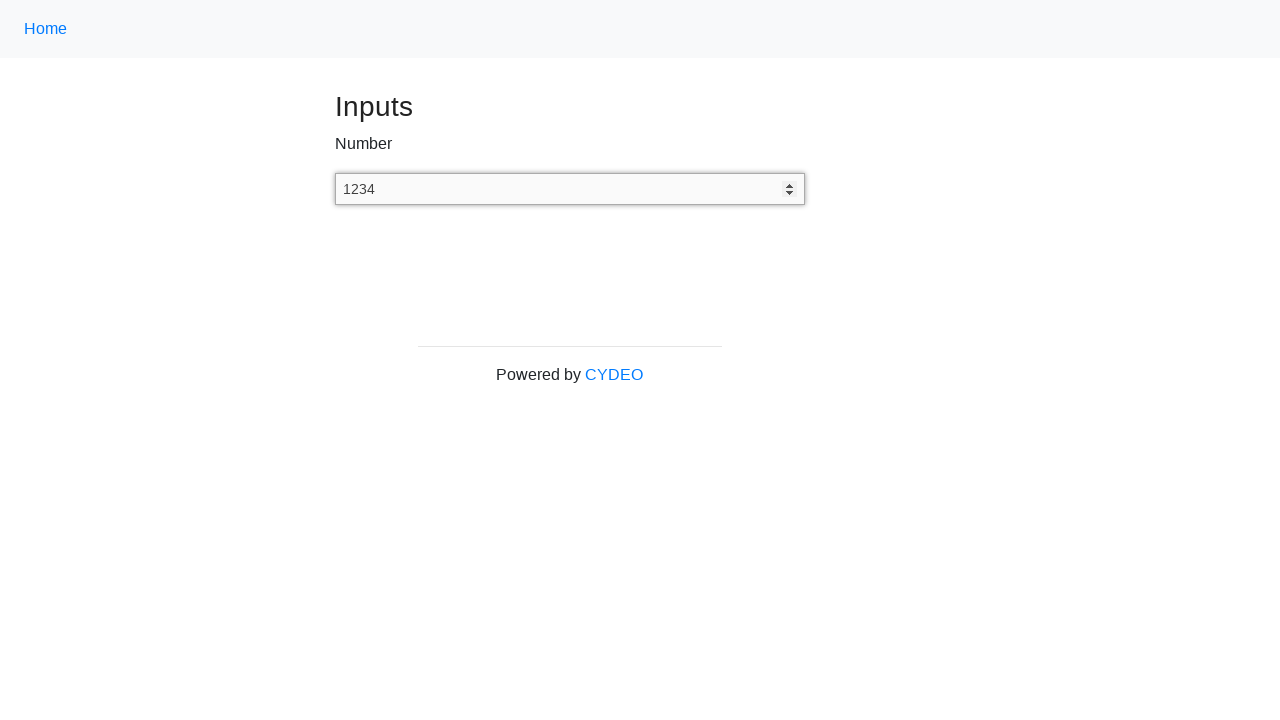

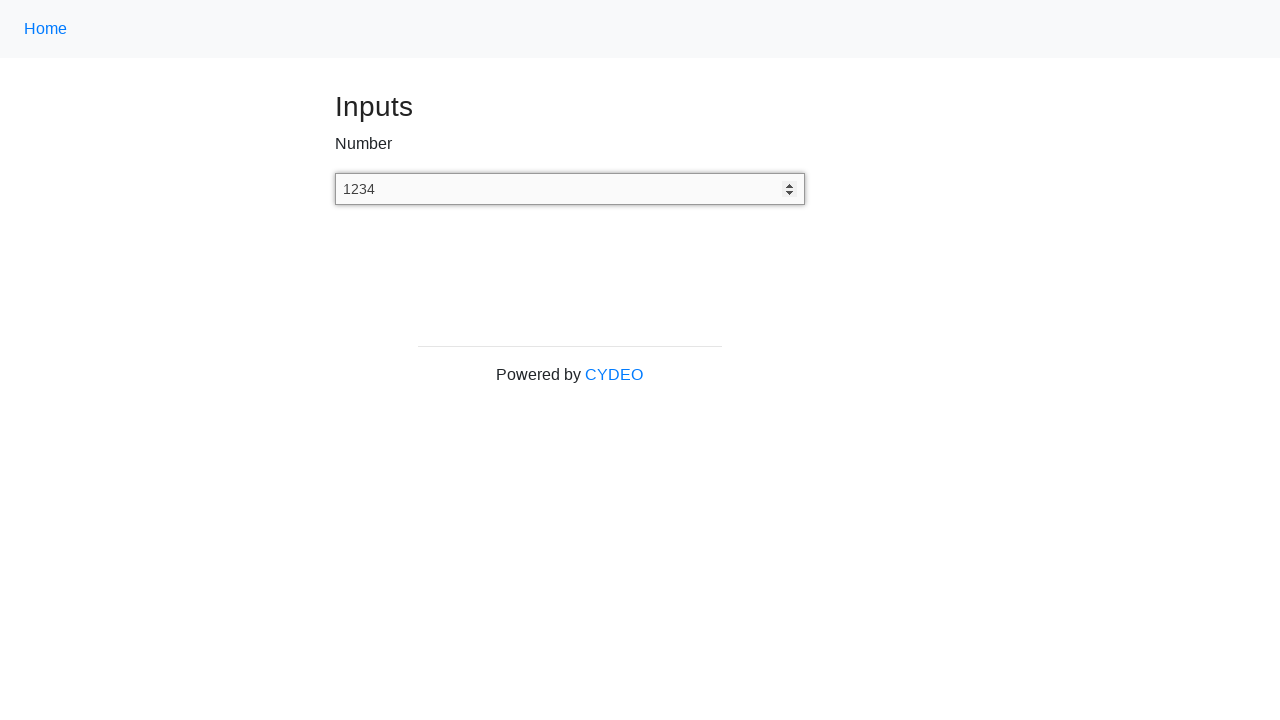